Tests navigation on ToolsQA website by clicking on the tutorial menu in the navbar

Starting URL: https://www.toolsqa.com/

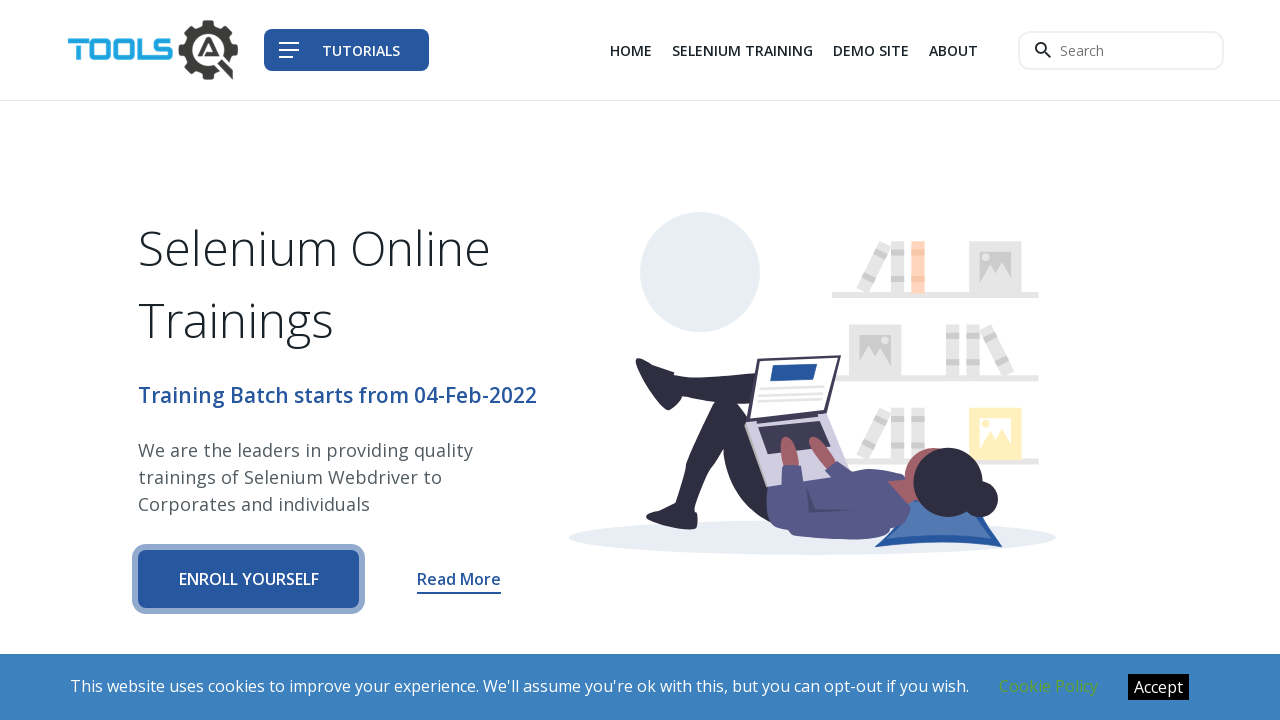

Clicked on the tutorial menu in the navbar at (361, 50) on .navbar__tutorial-menu--text
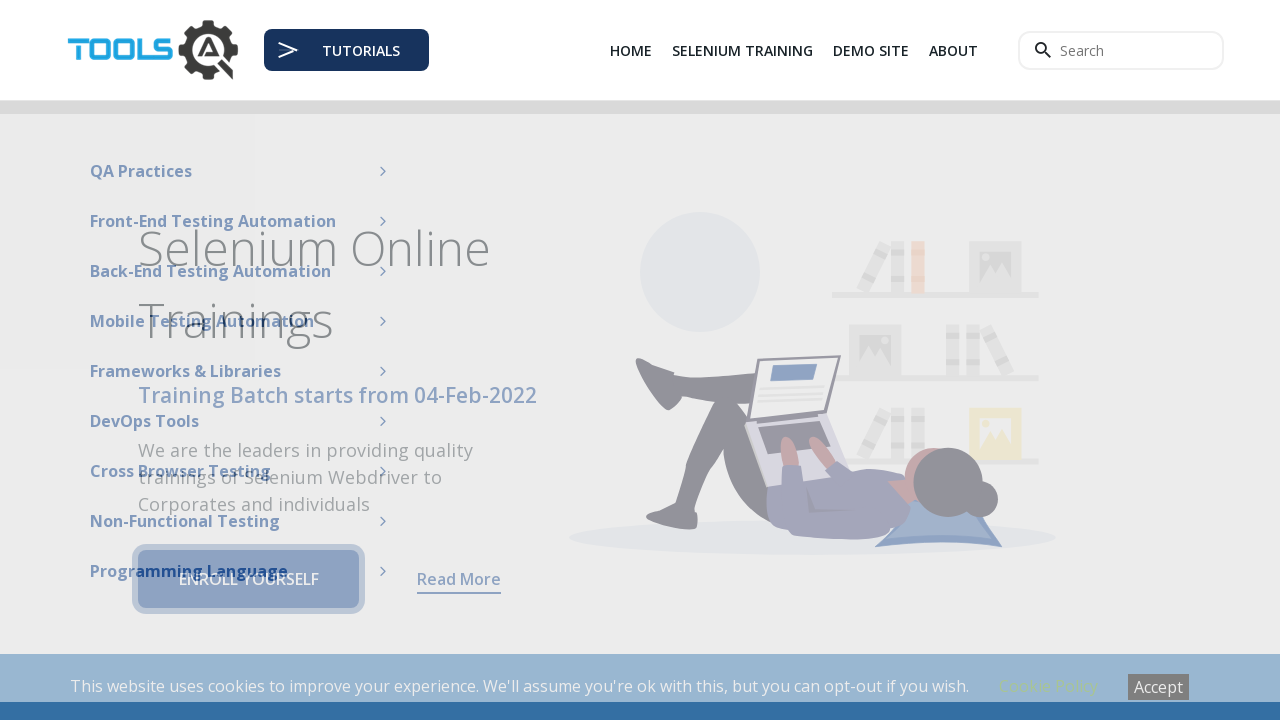

Waited for navigation/menu to respond
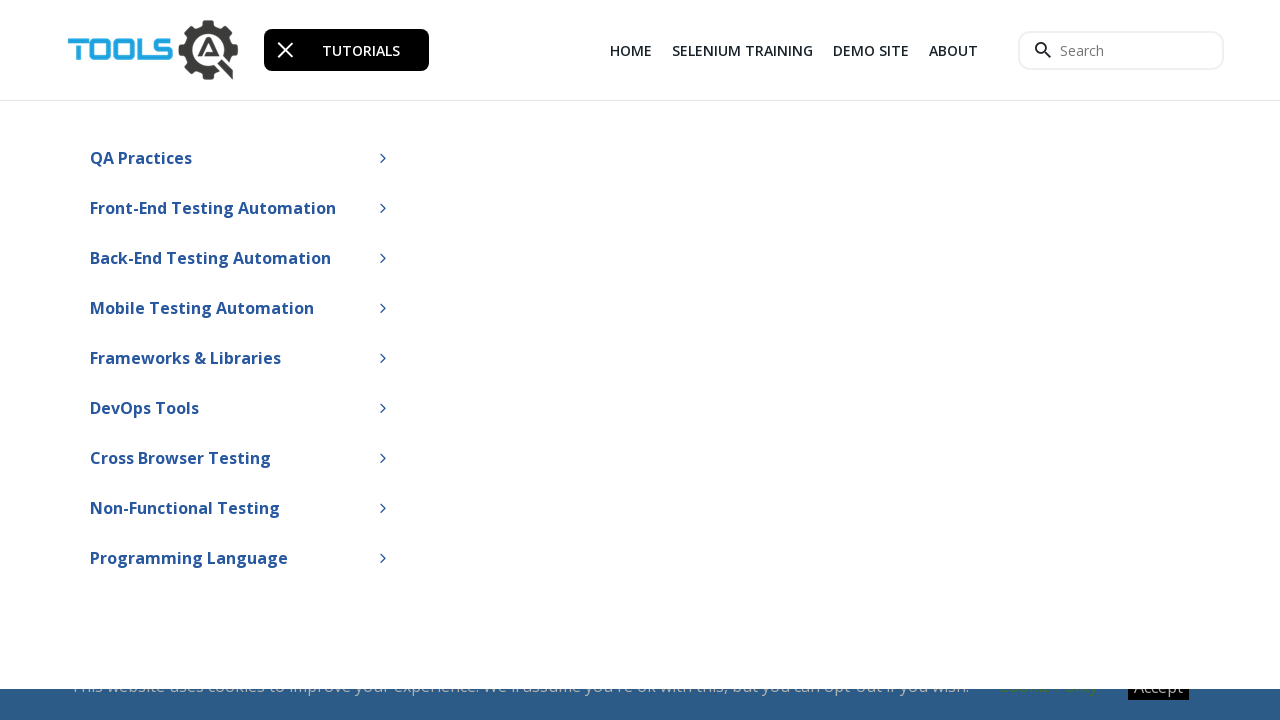

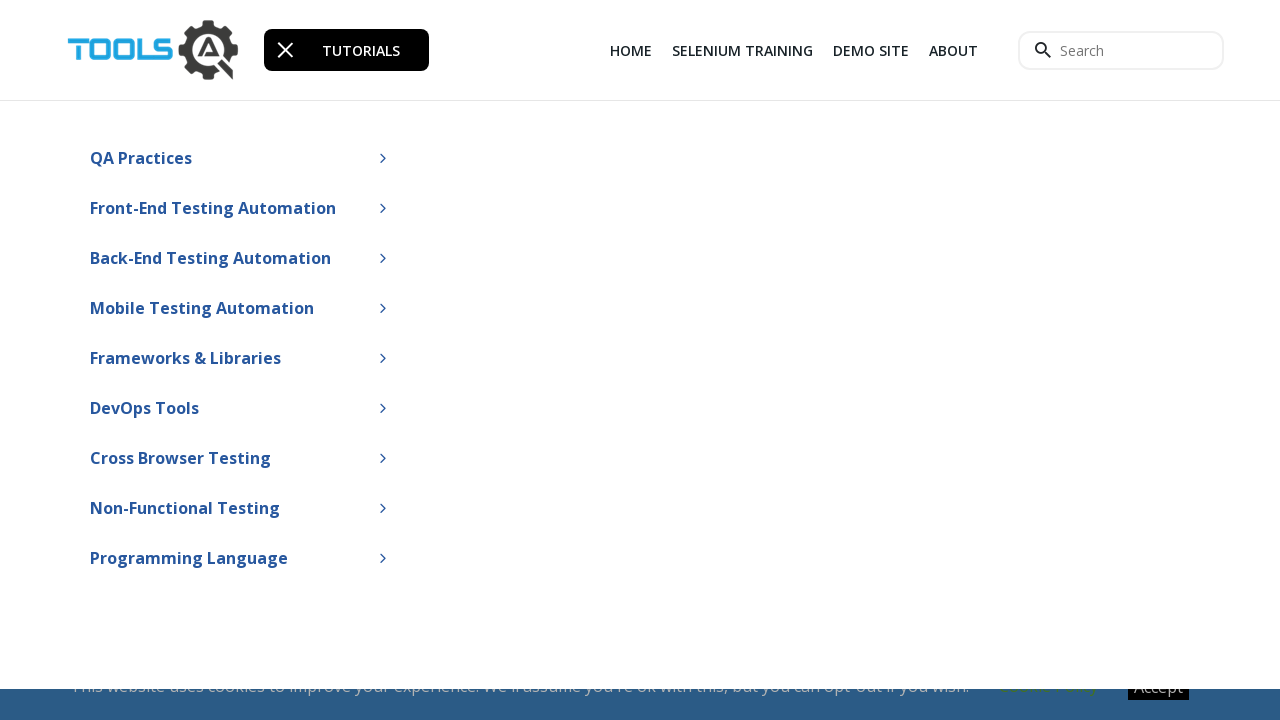